Tests drag and drop functionality within an iframe by dragging an element to a drop zone on the jQuery UI demo page

Starting URL: https://jqueryui.com/droppable/

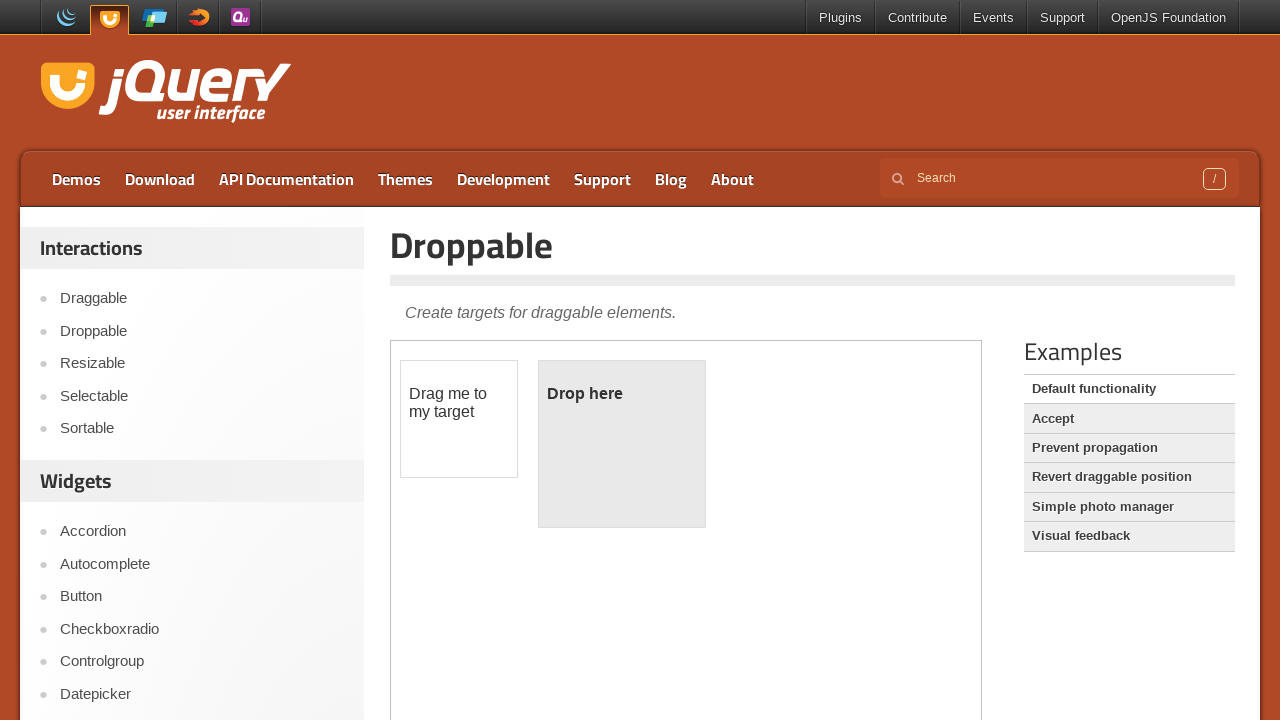

Retrieved iframe count for verification
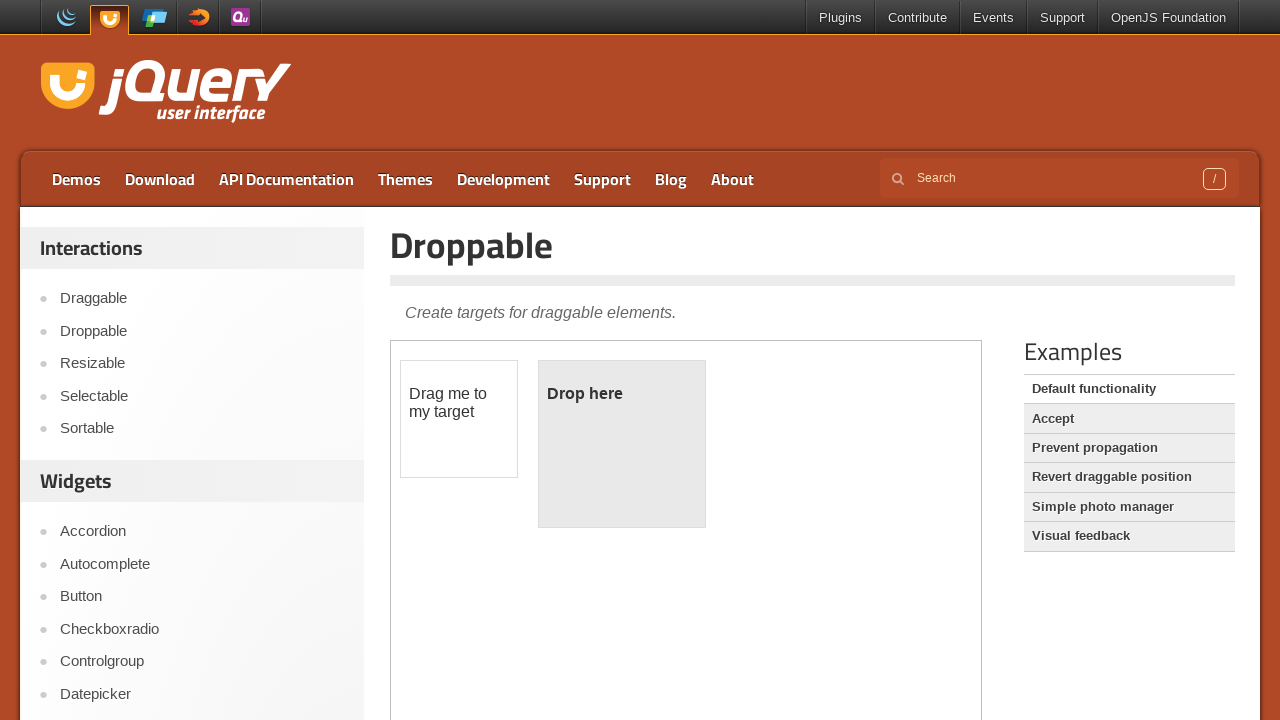

Printed iframe count: 1
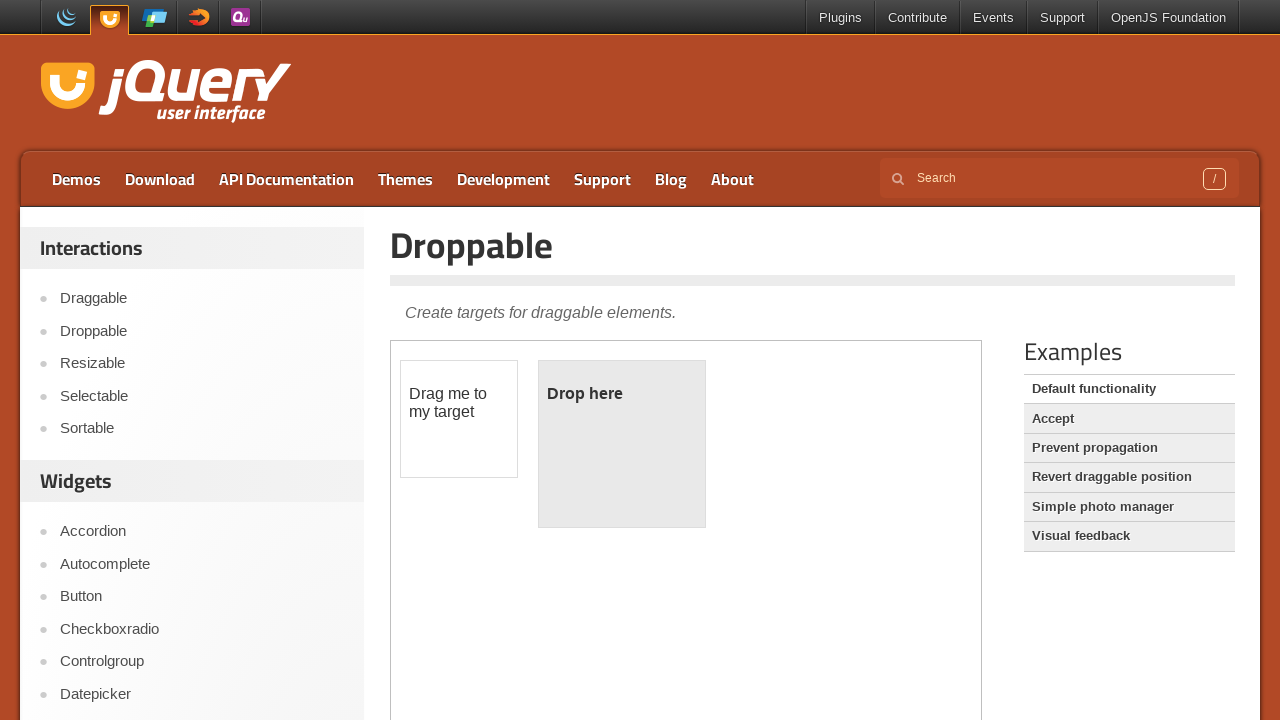

Located the demo iframe
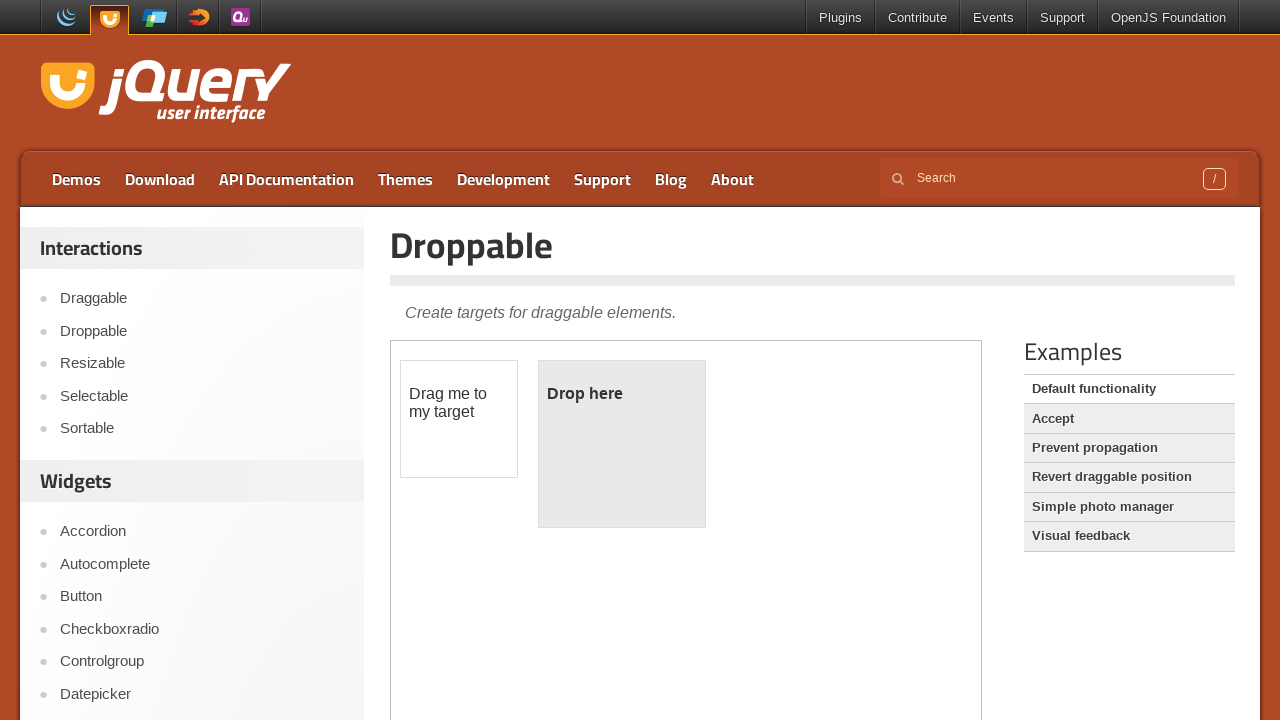

Located draggable element within iframe
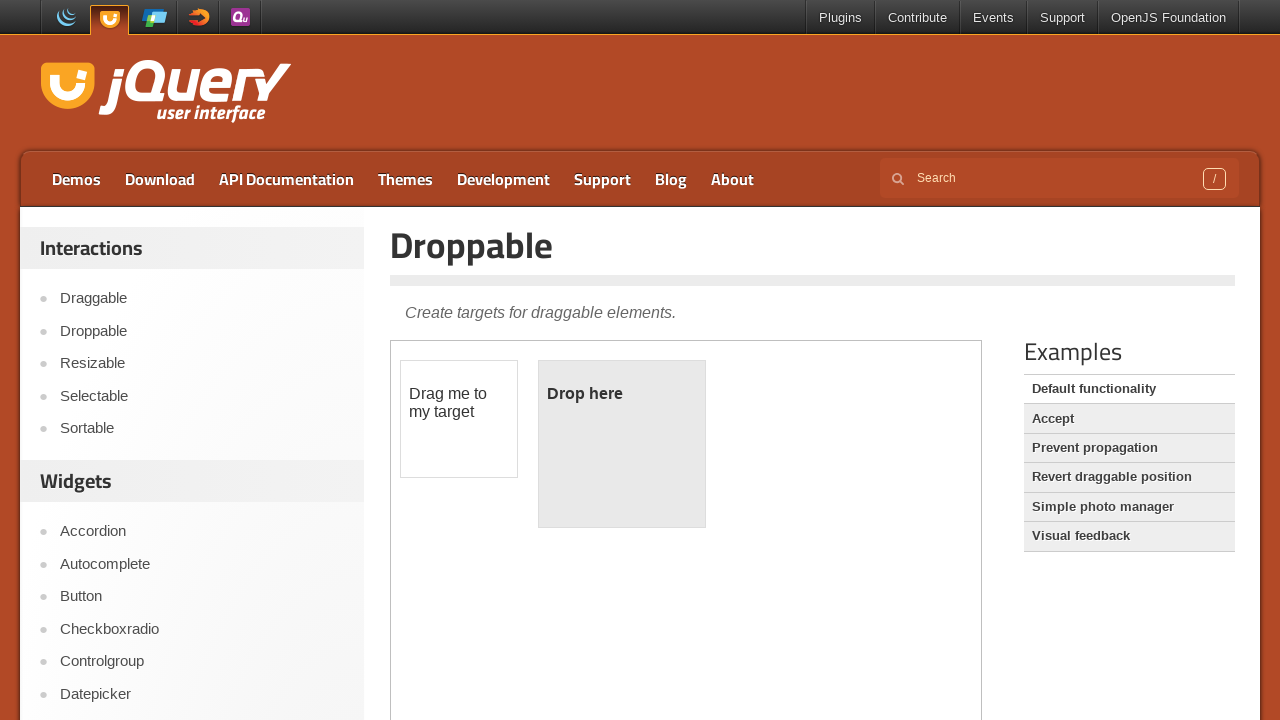

Located droppable element within iframe
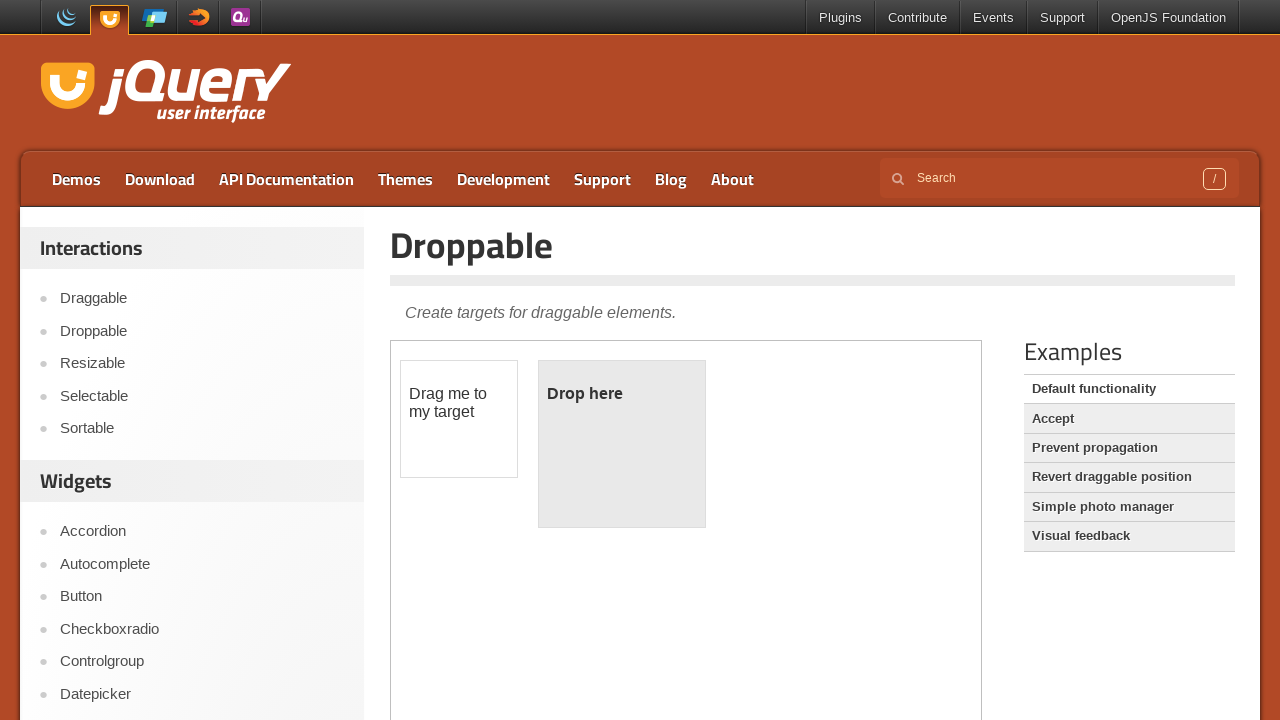

Dragged element to drop zone on jQuery UI demo page at (622, 444)
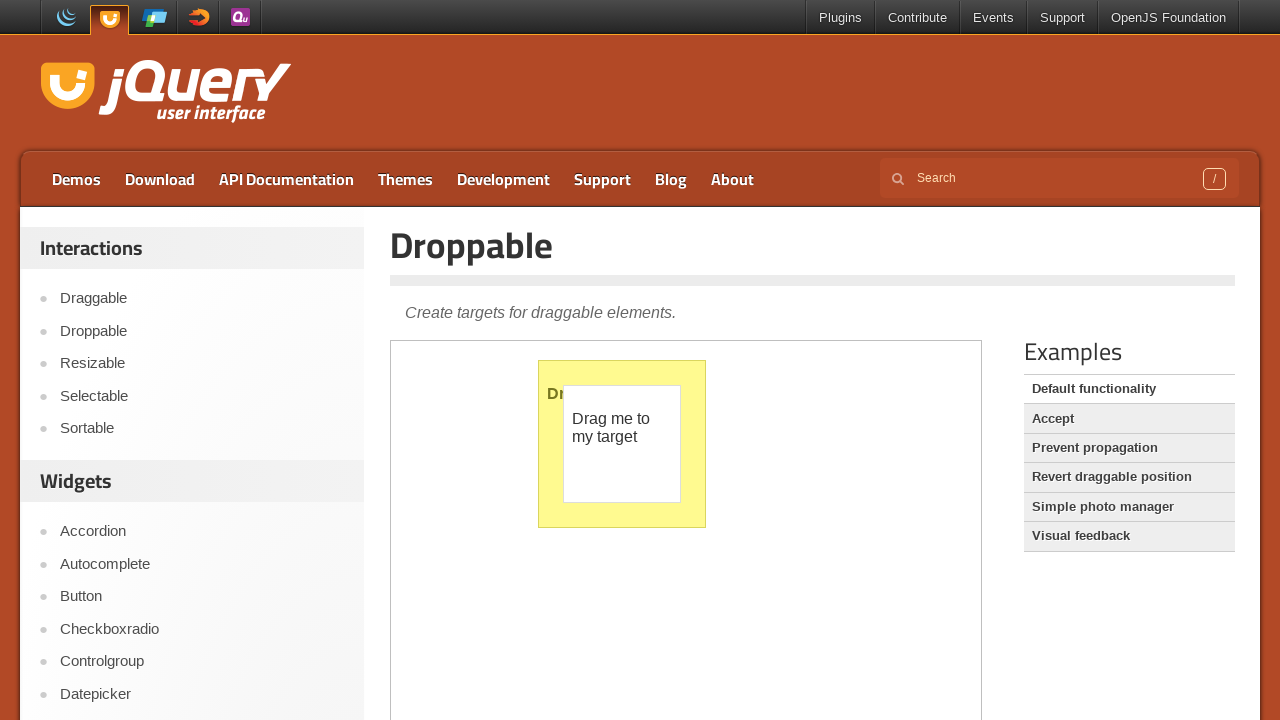

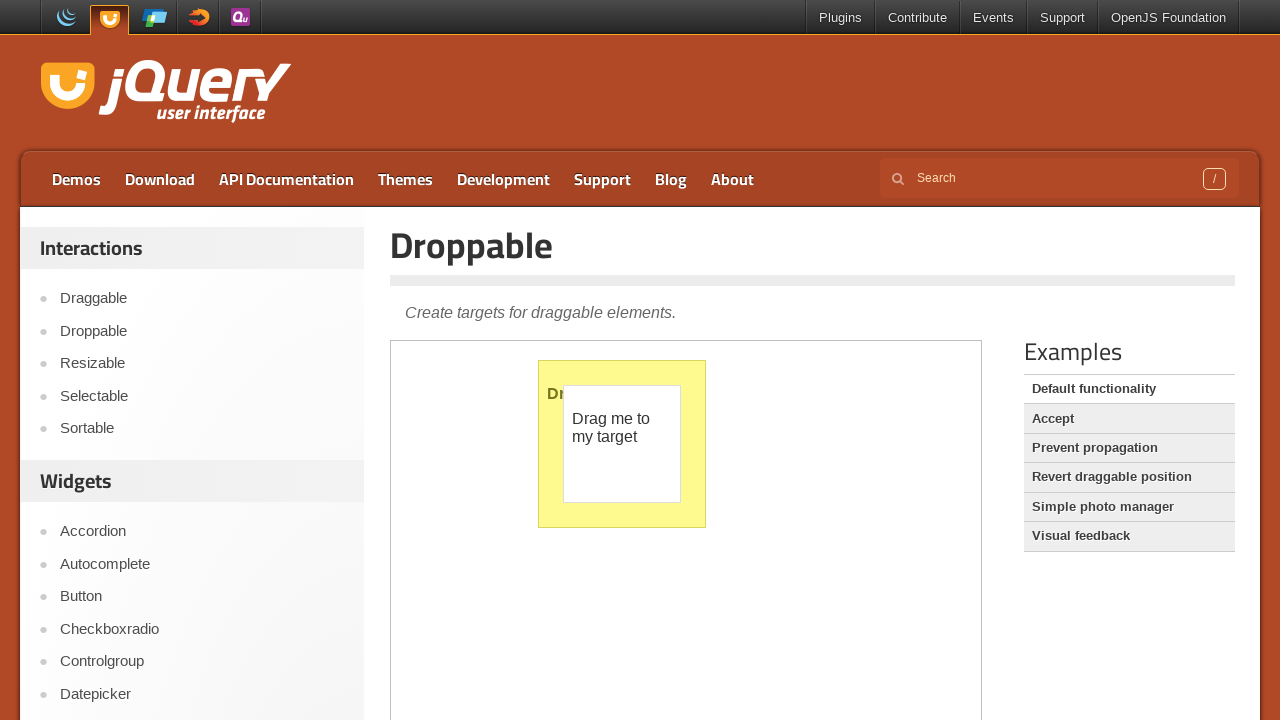